Tests dynamic loading by clicking a button and waiting for the Hello World element to appear in the DOM

Starting URL: https://automationfc.github.io/dynamic-loading/

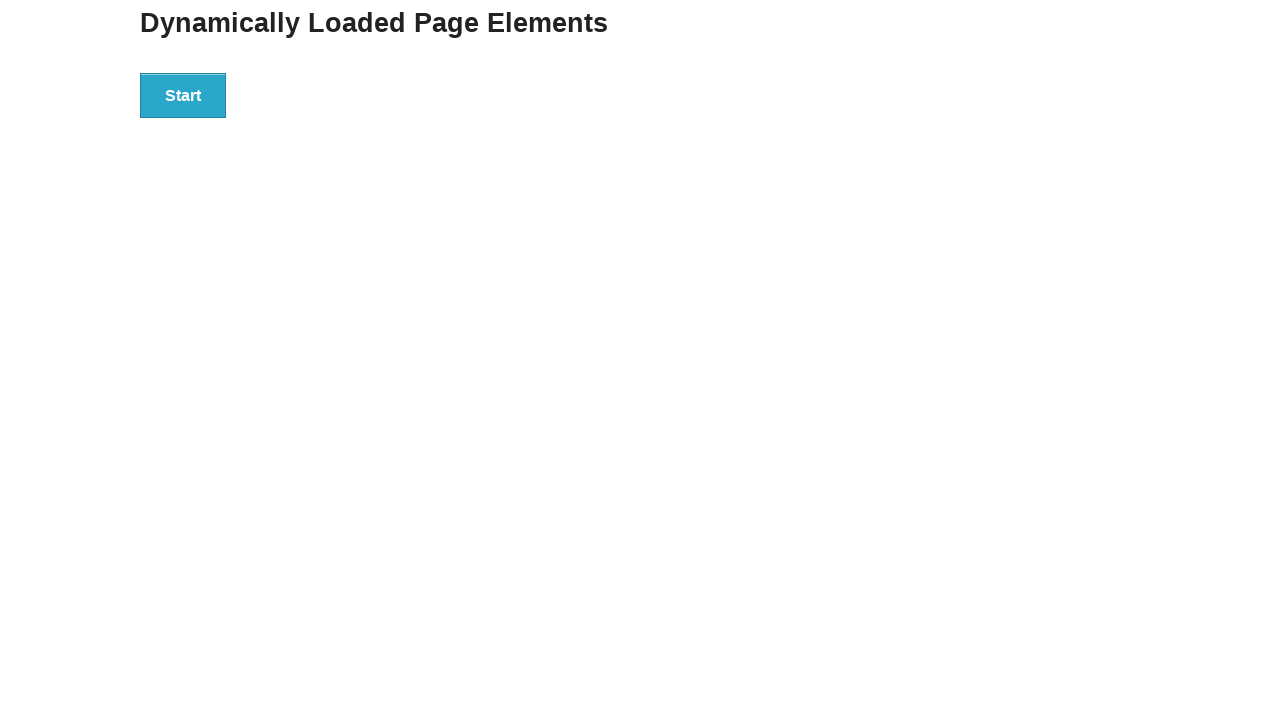

Clicked the start button to trigger dynamic loading at (183, 95) on div#start > button
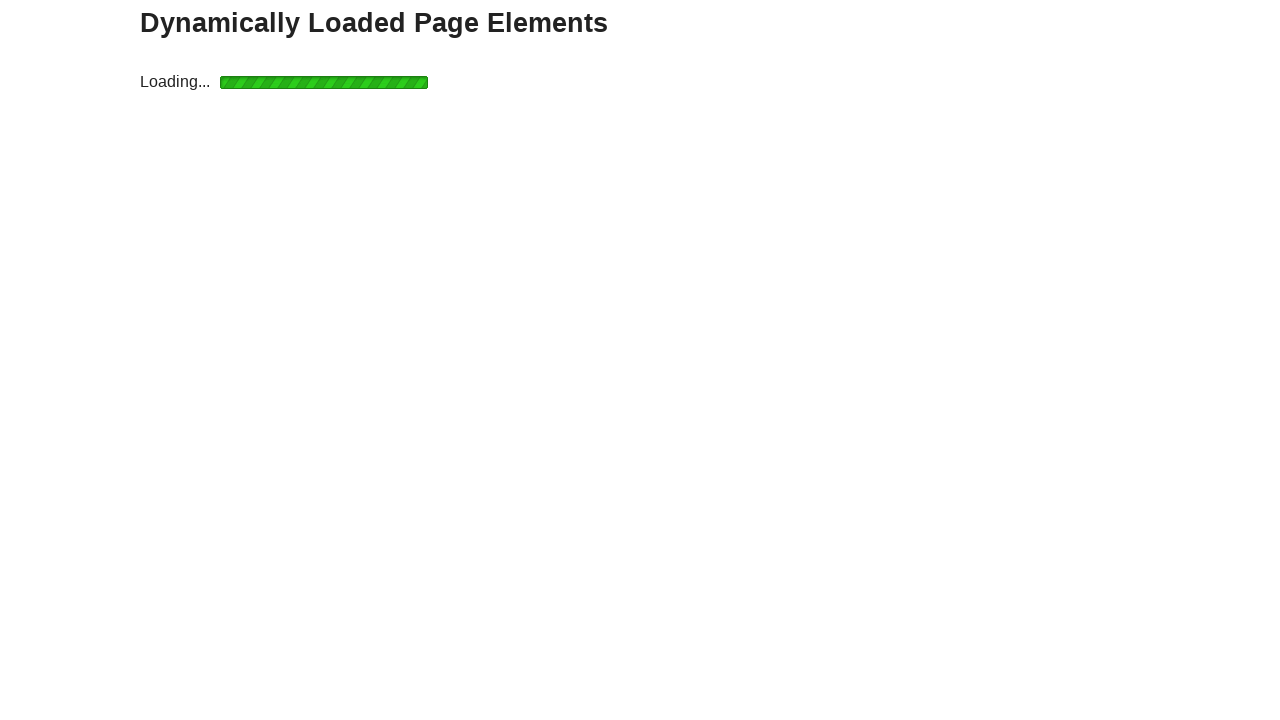

Waited for Hello World element to appear in the DOM
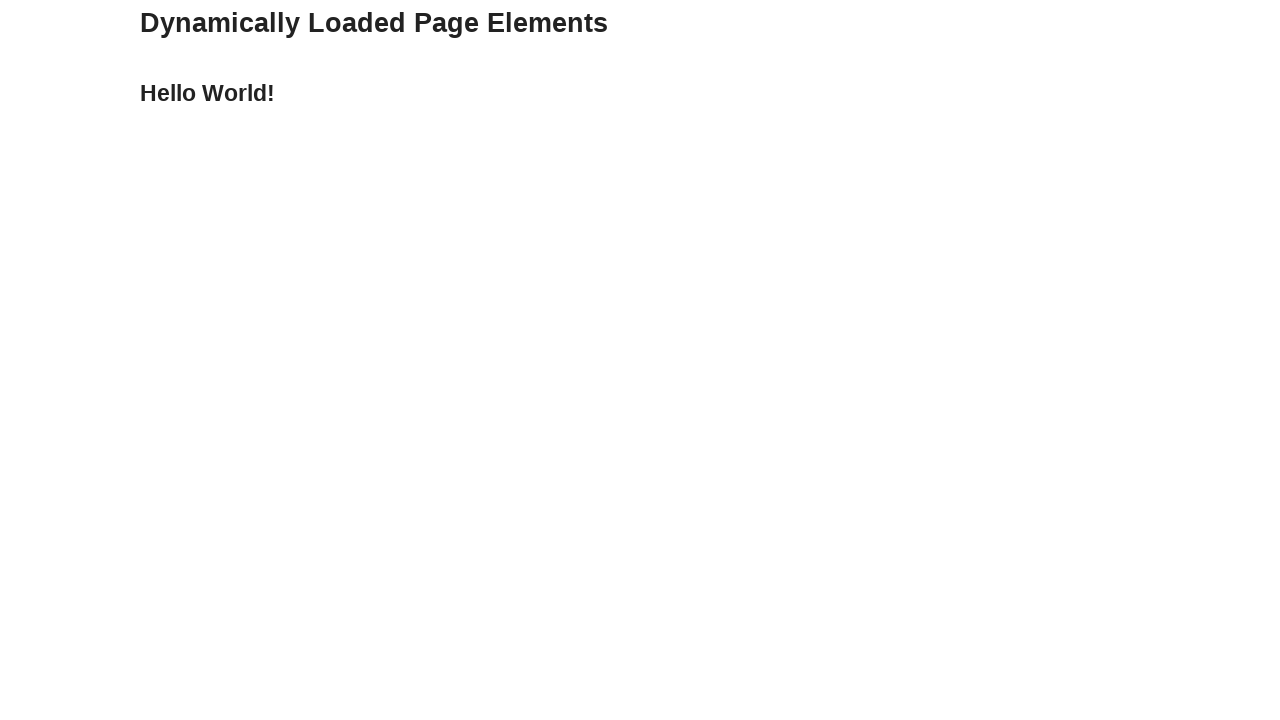

Located the Hello World text element
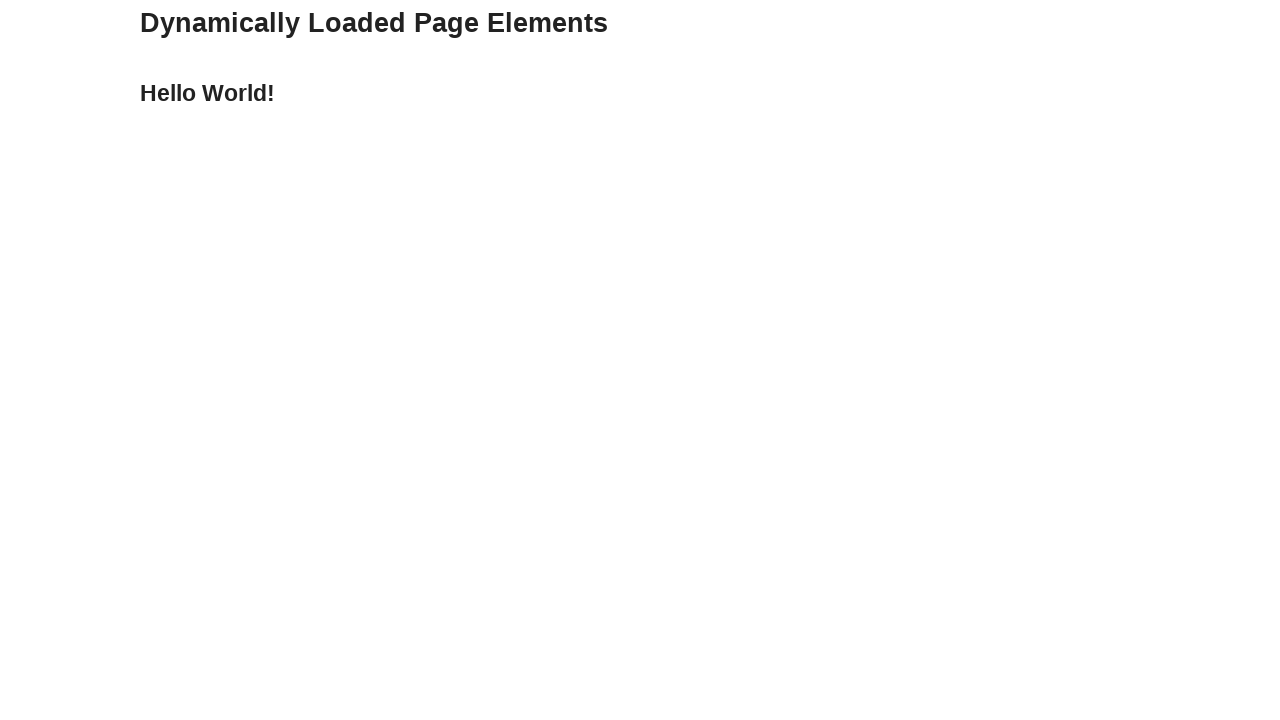

Verified Hello World text content matches expected value
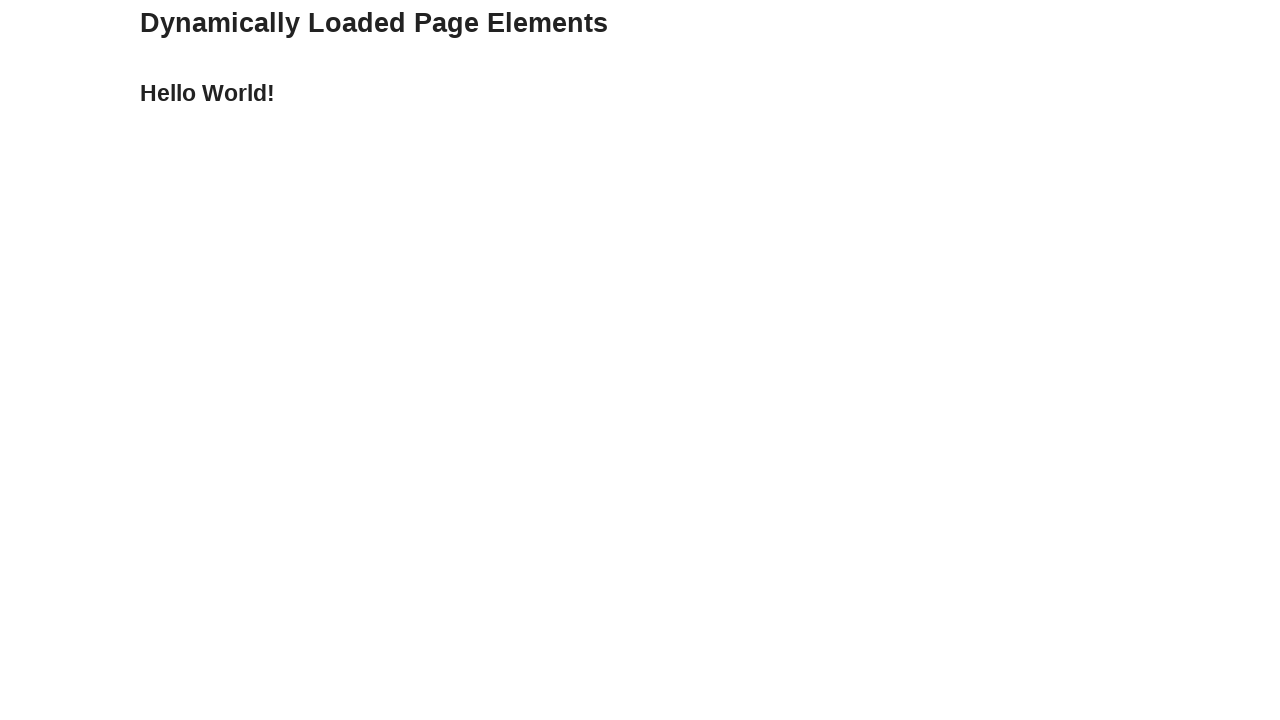

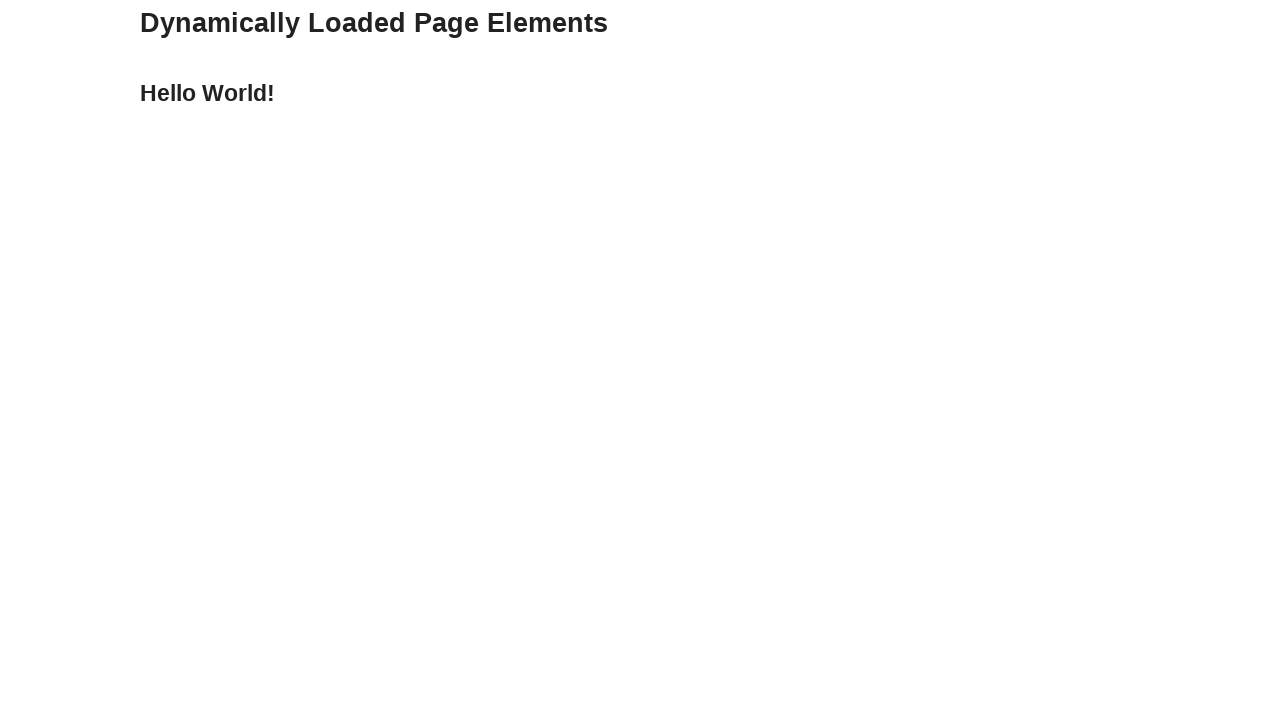